Tests a math quiz form by reading two numbers from the page, calculating their sum, selecting the result from a dropdown menu, and submitting the form.

Starting URL: https://suninjuly.github.io/selects1.html

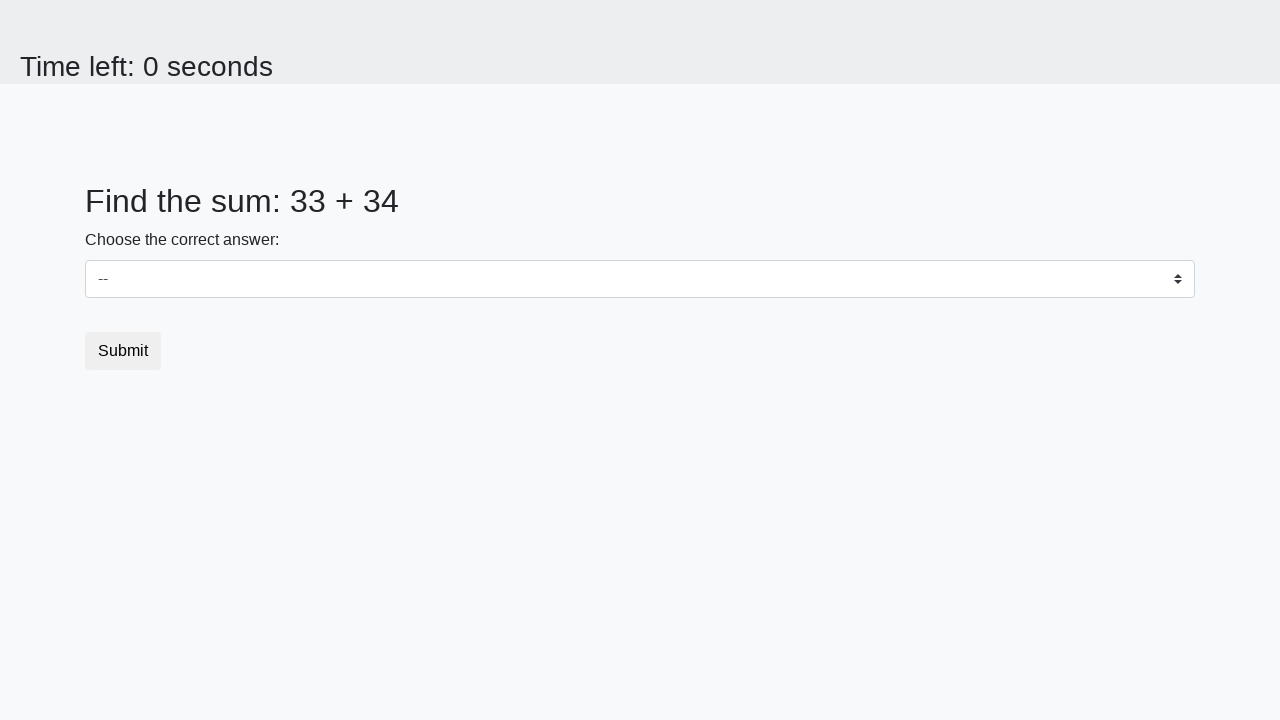

Read first number from #num1 element
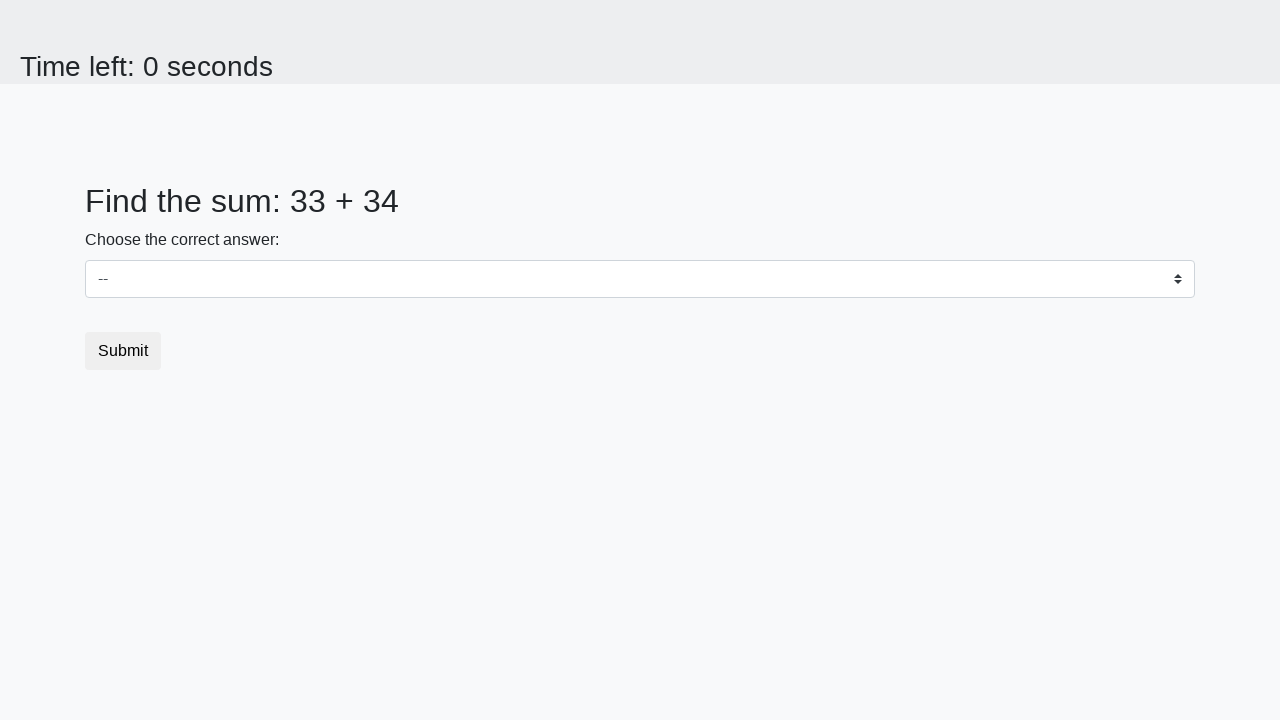

Read second number from #num2 element
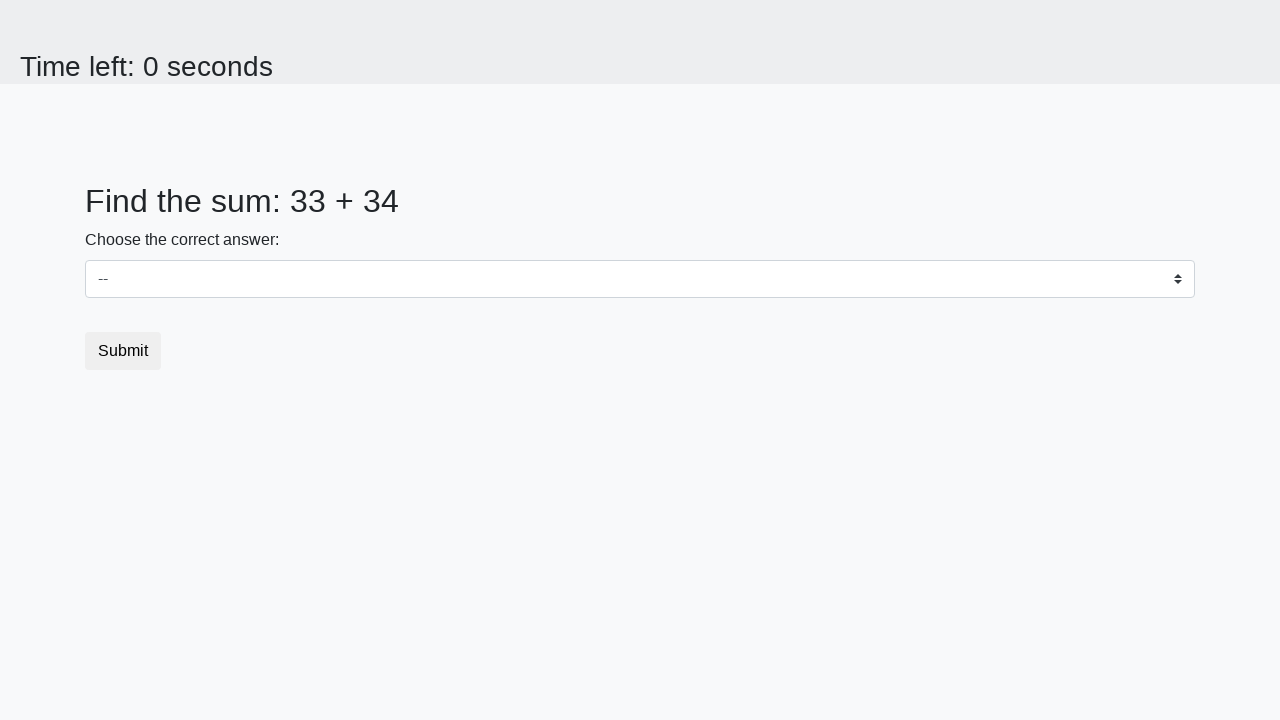

Calculated sum: 33 + 34 = 67
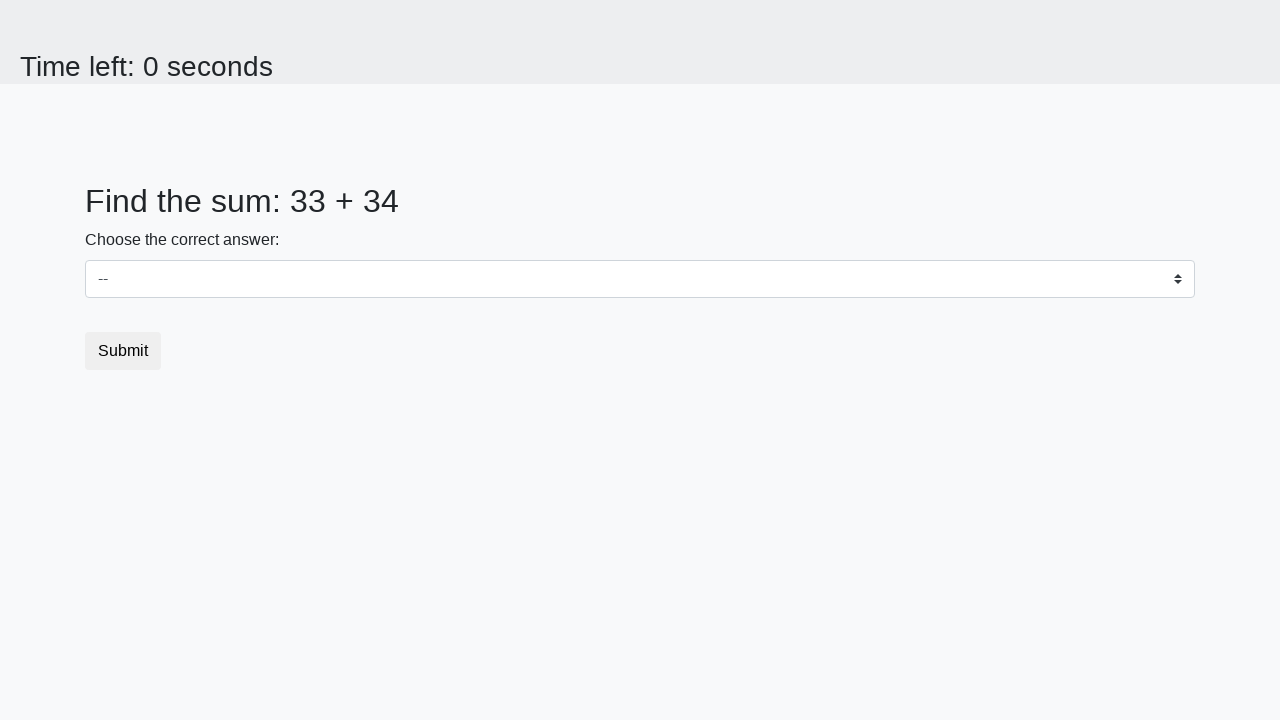

Selected sum value (67) from dropdown menu on #dropdown
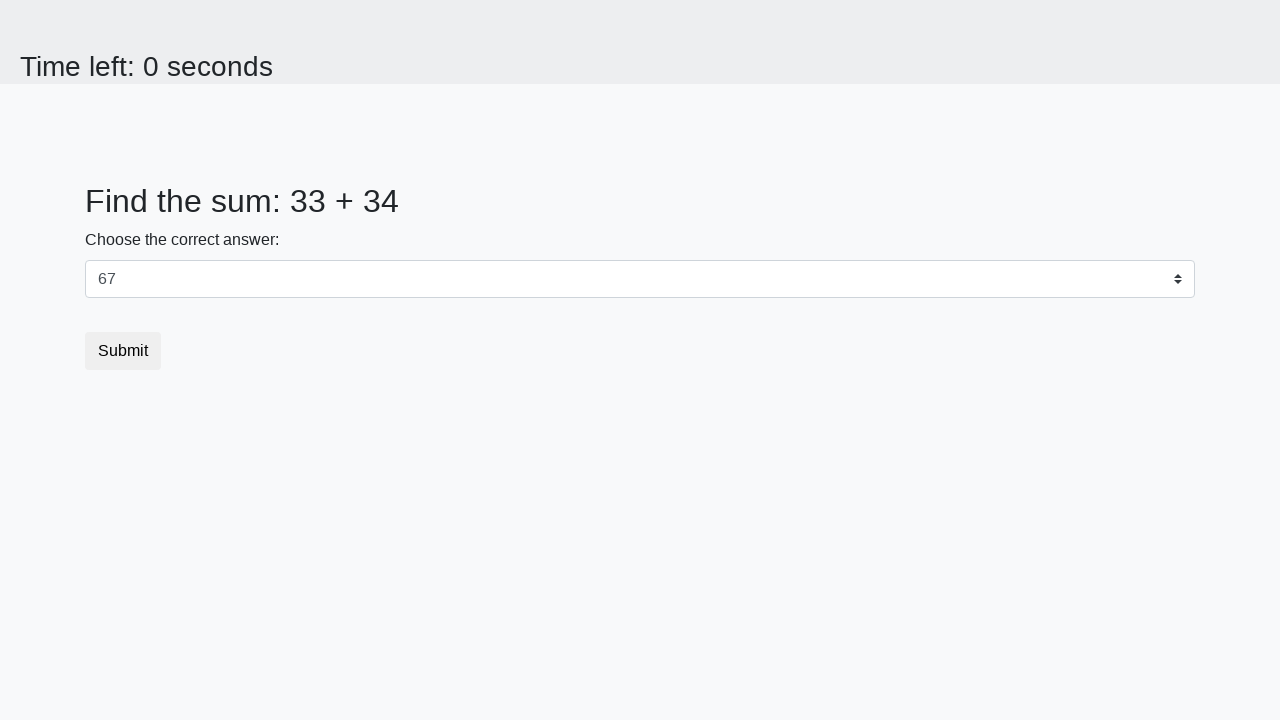

Clicked submit button to submit form at (123, 351) on button[type='submit']
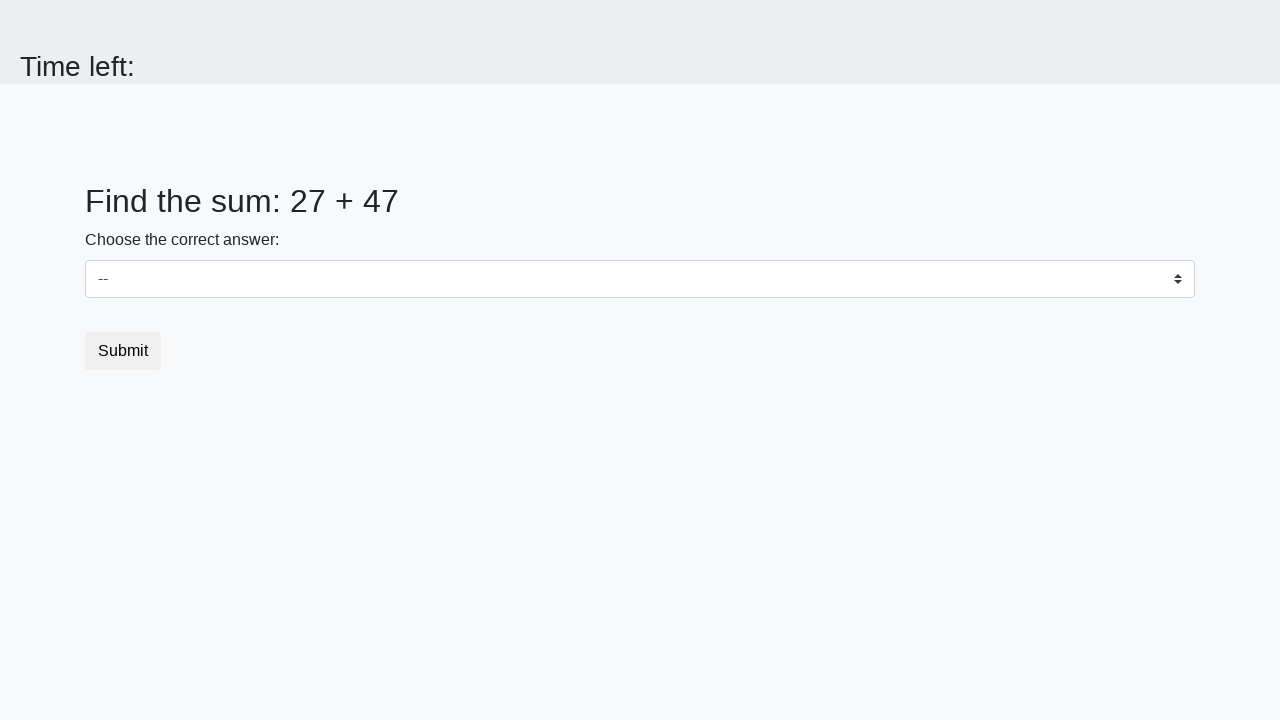

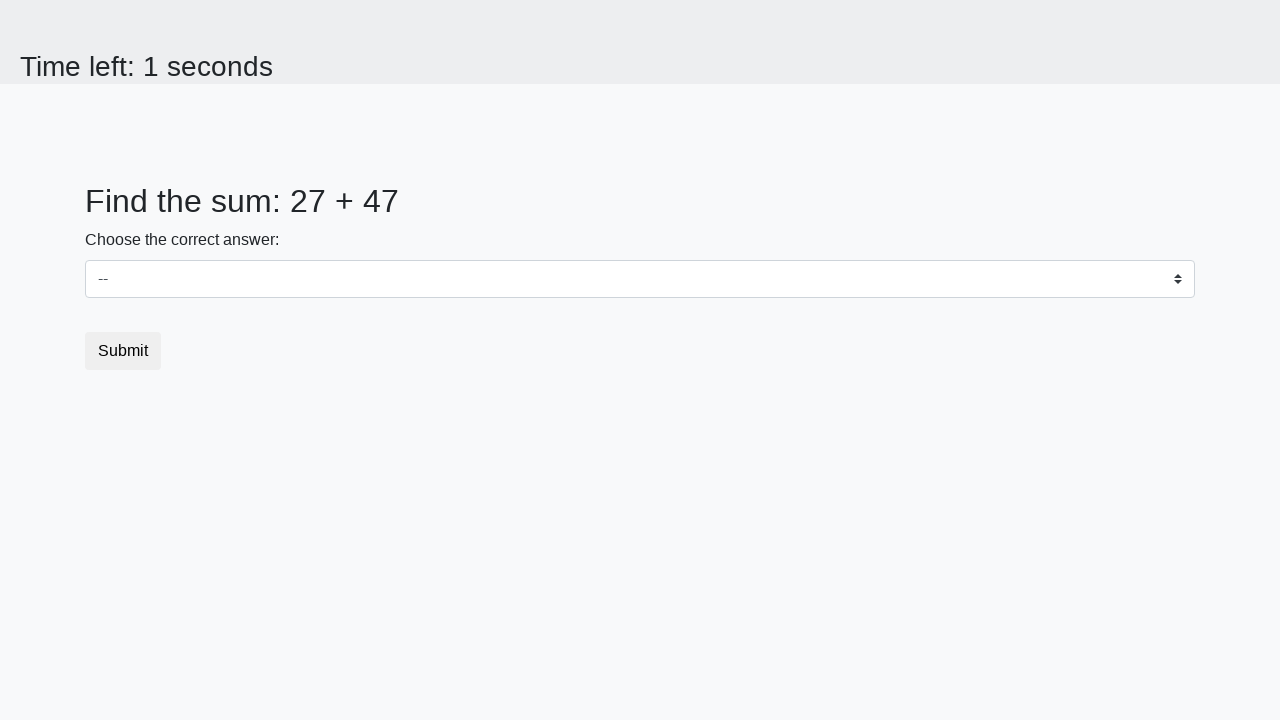